Tests checkbox functionality by clicking a checkbox to select it, verifying it's selected, then clicking again to deselect it and verifying it's deselected

Starting URL: https://rahulshettyacademy.com/AutomationPractice/

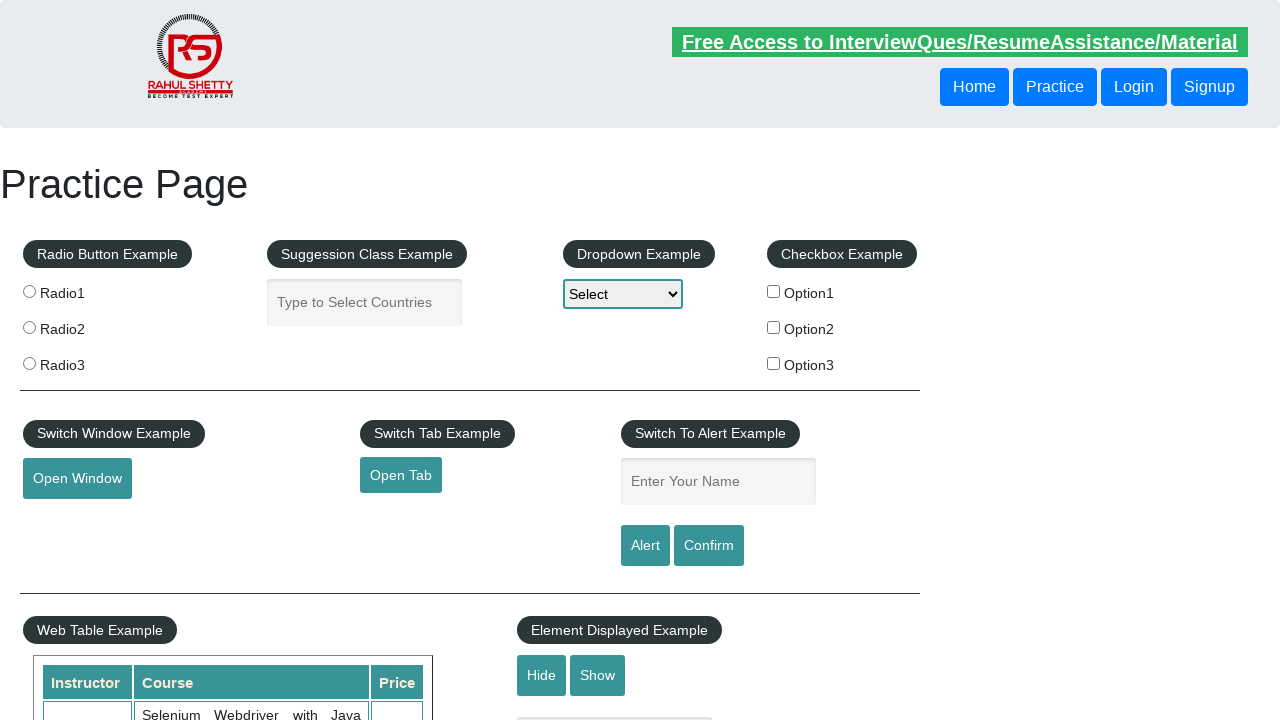

Clicked checkbox to select it at (774, 291) on #checkBoxOption1
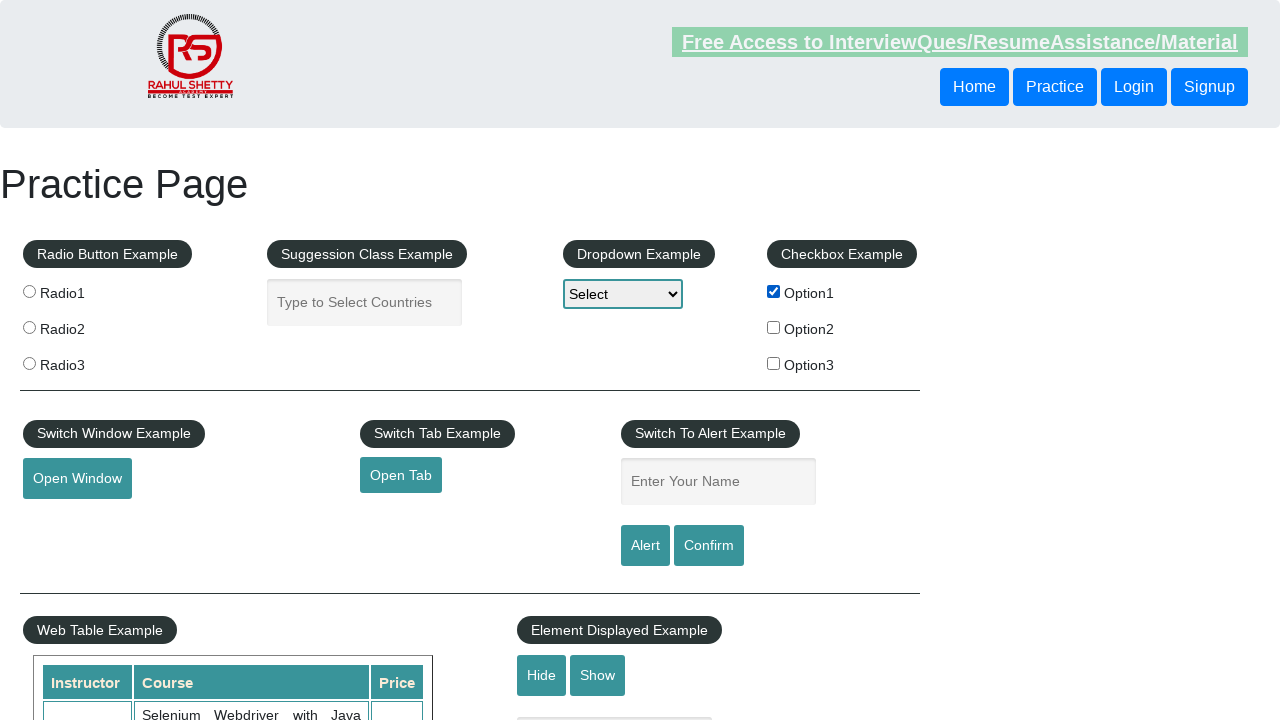

Verified checkbox is selected
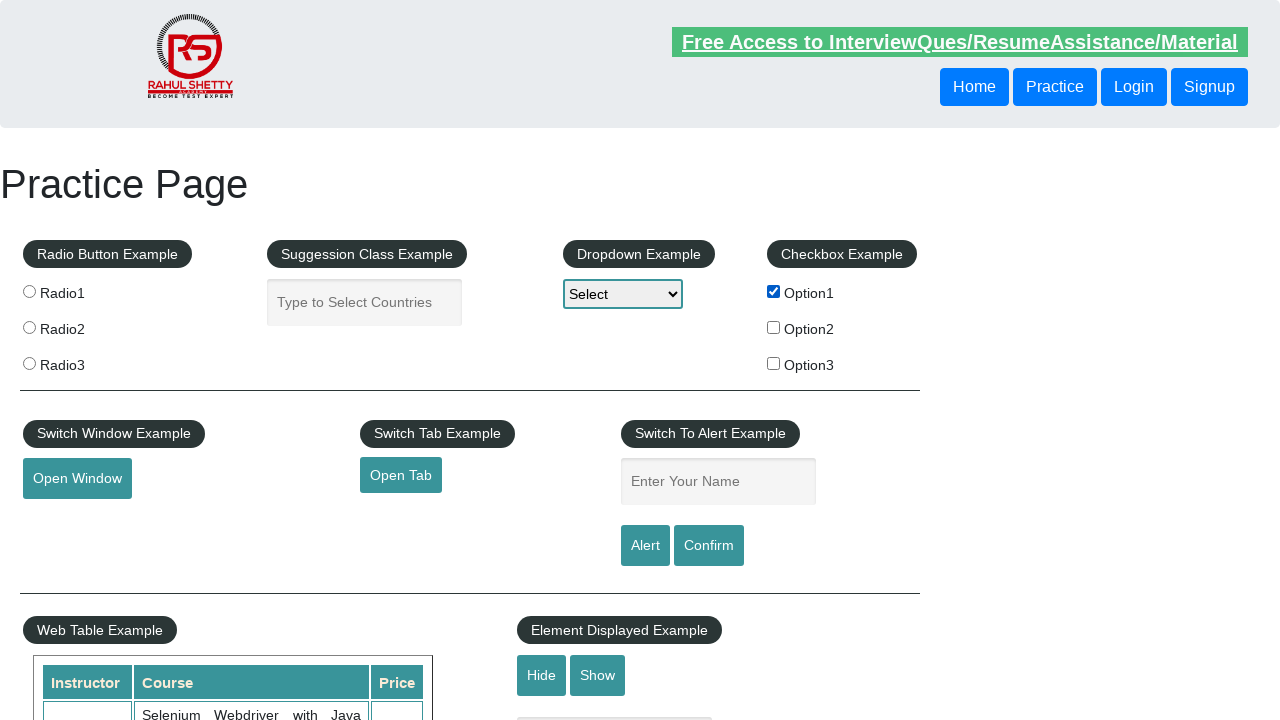

Clicked checkbox again to deselect it at (774, 291) on #checkBoxOption1
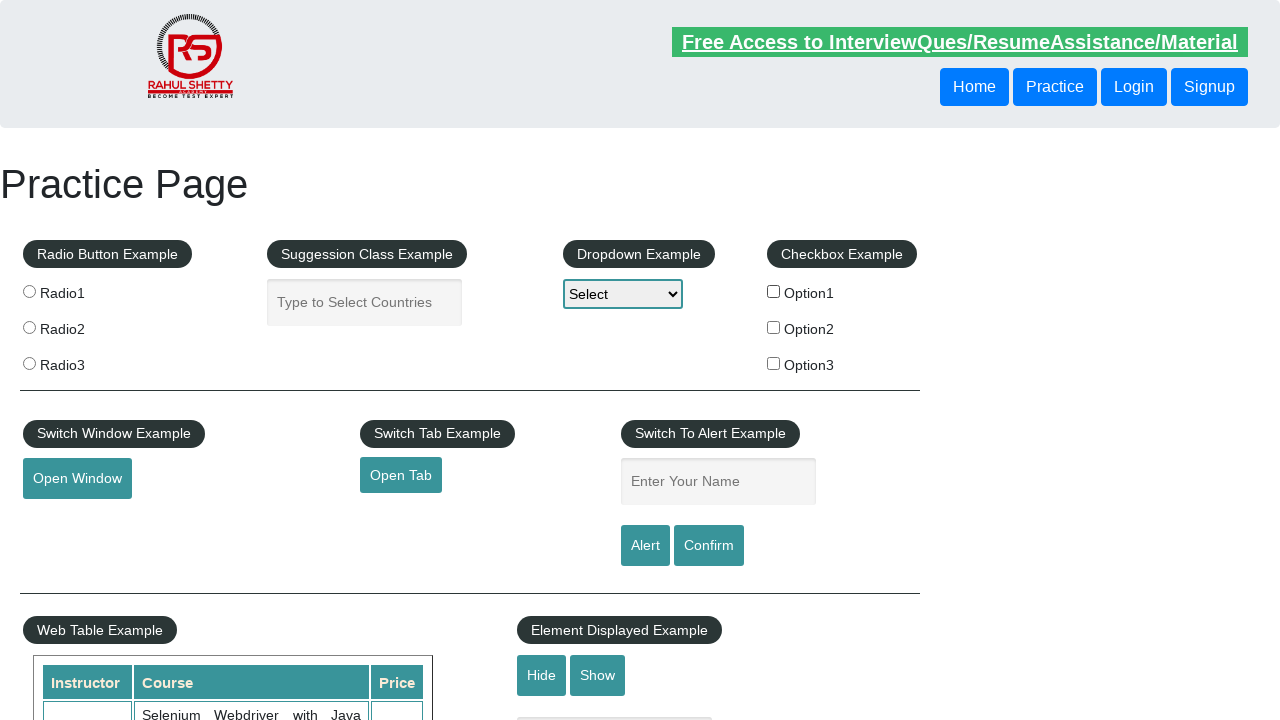

Verified checkbox is deselected
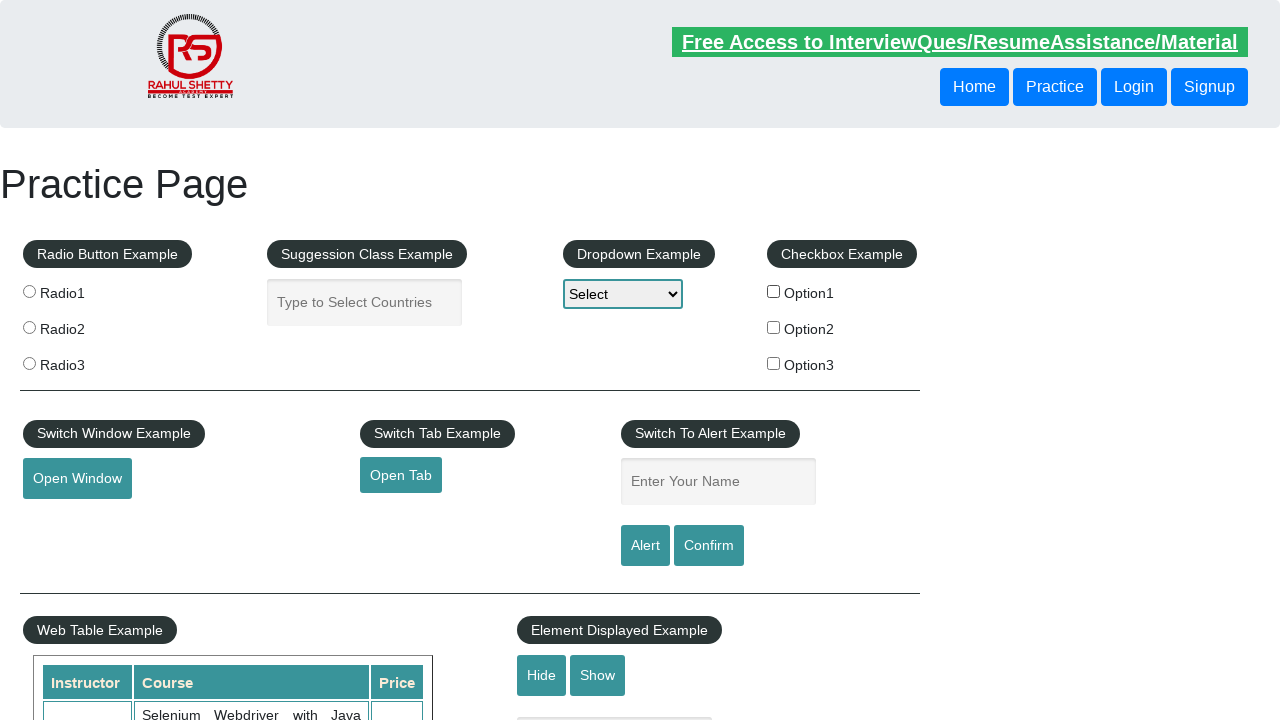

Retrieved count of all checkboxes on page: 3
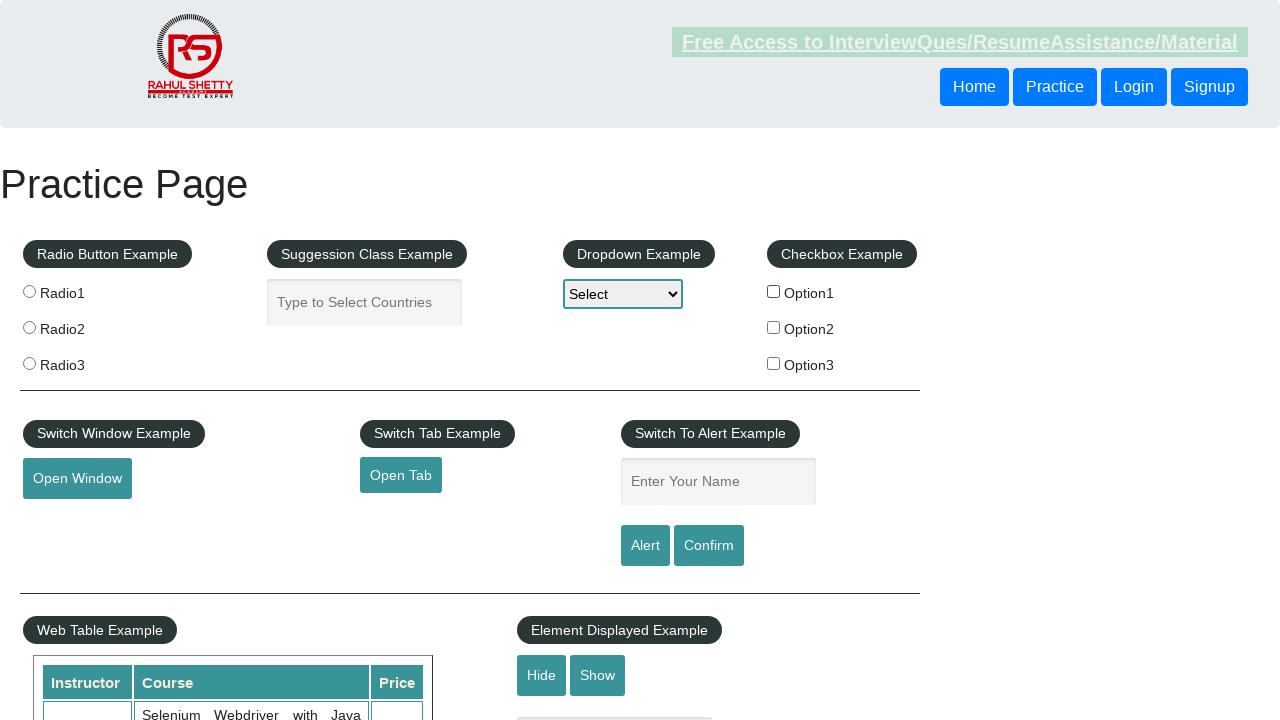

Printed checkbox count: 3
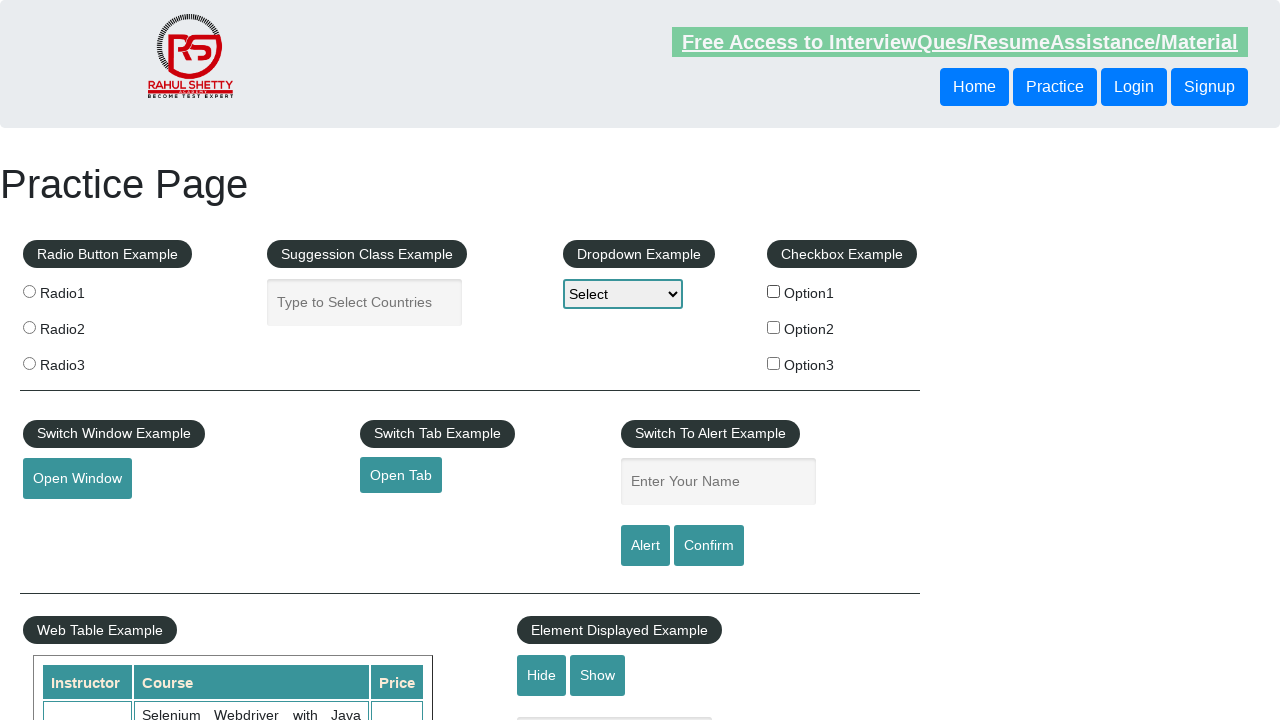

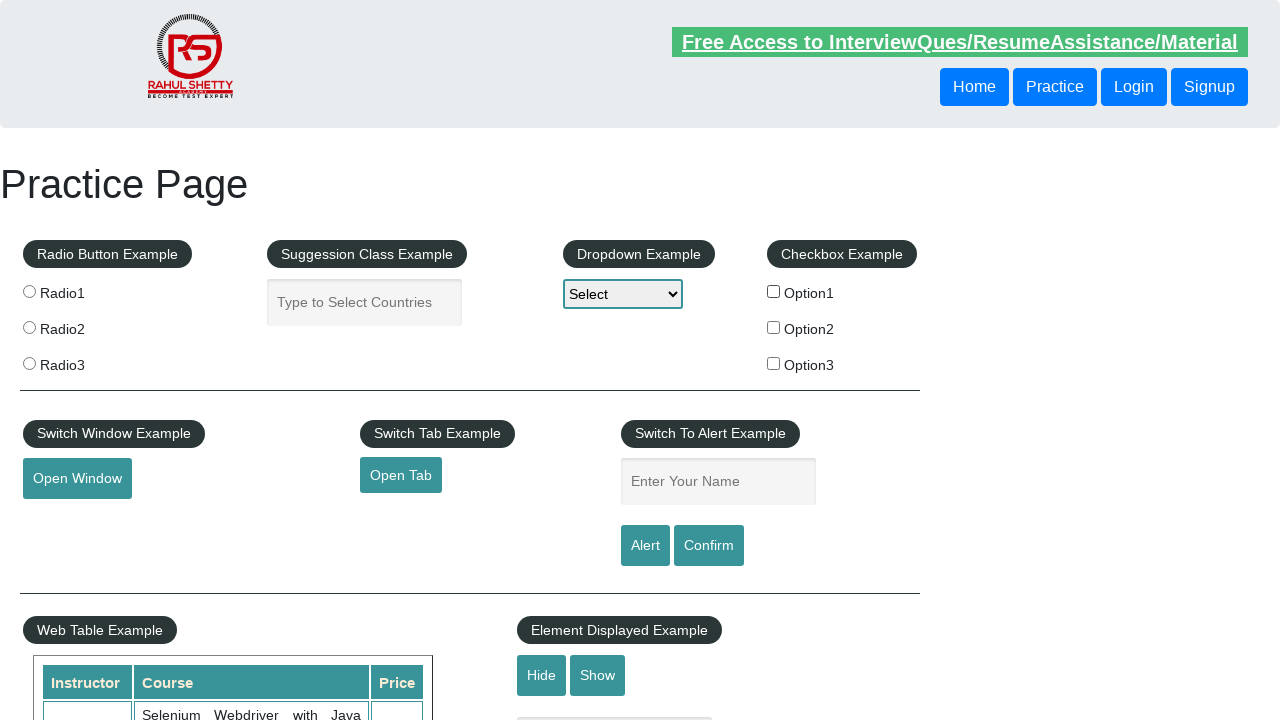